Tests Python.org search functionality using unittest pattern - enters "pycon" search query and verifies results are returned

Starting URL: http://www.python.org

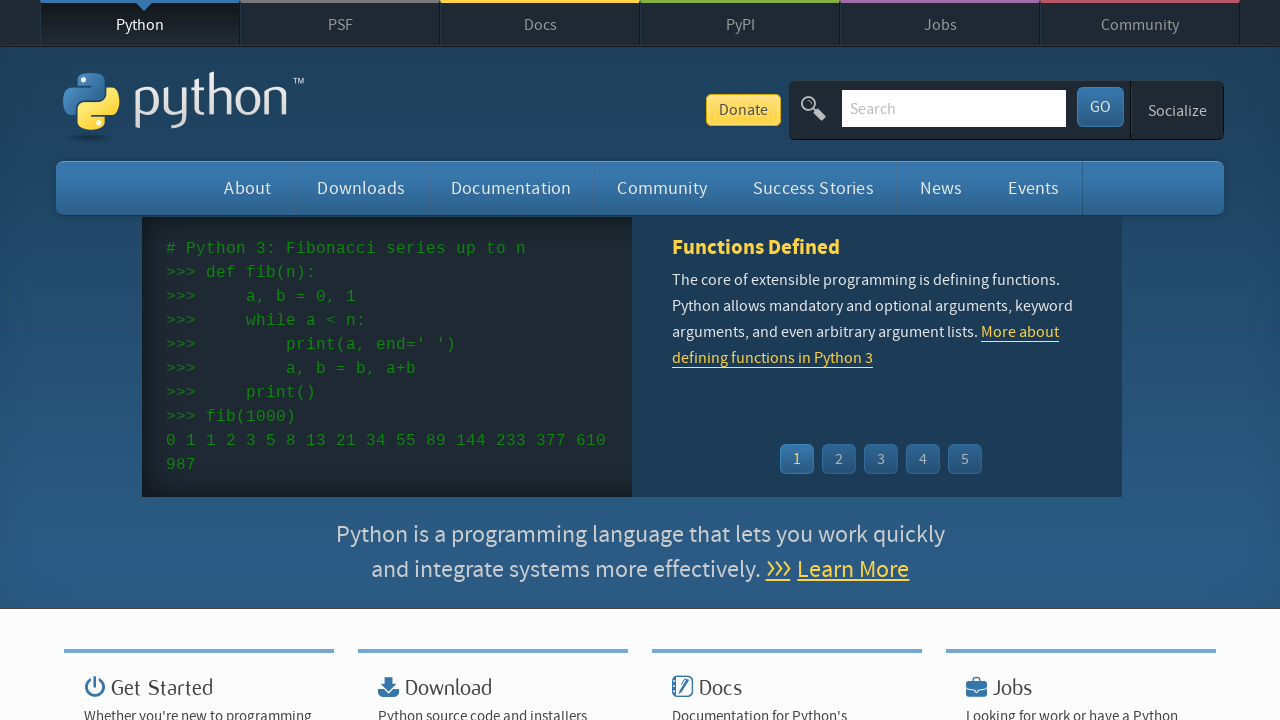

Verified page title contains 'Python'
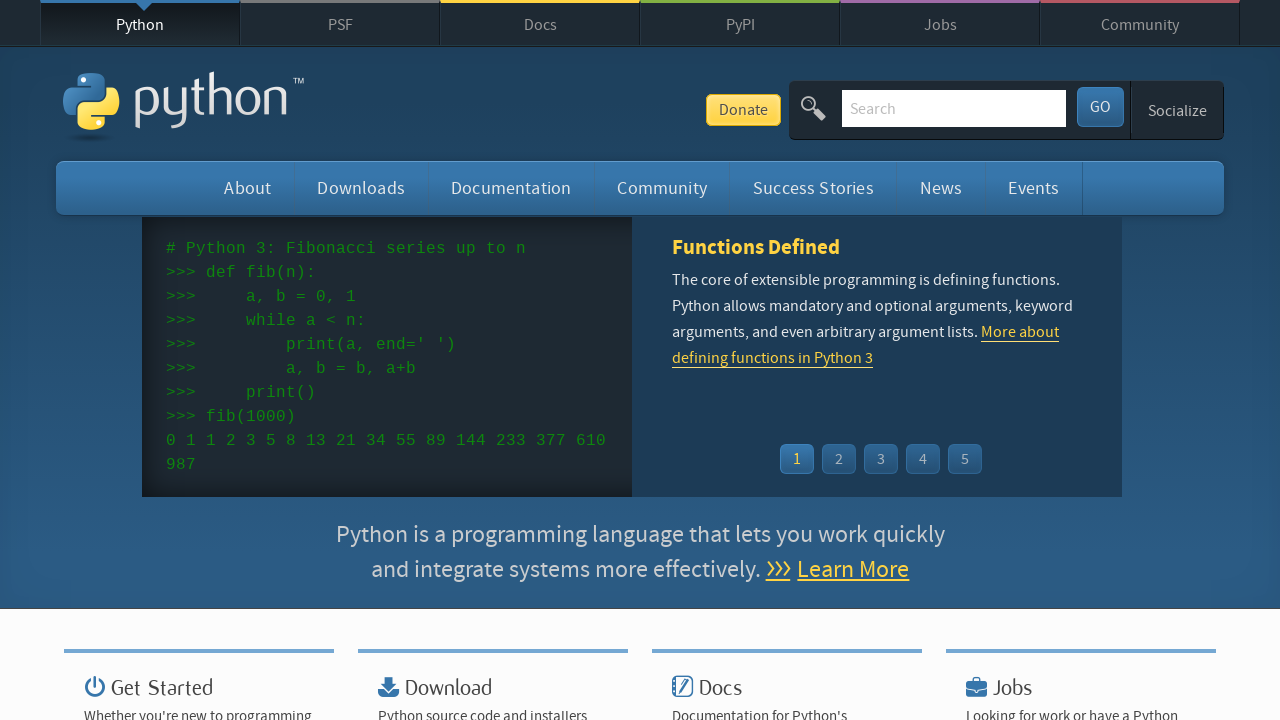

Filled search box with 'pycon' on input[name='q']
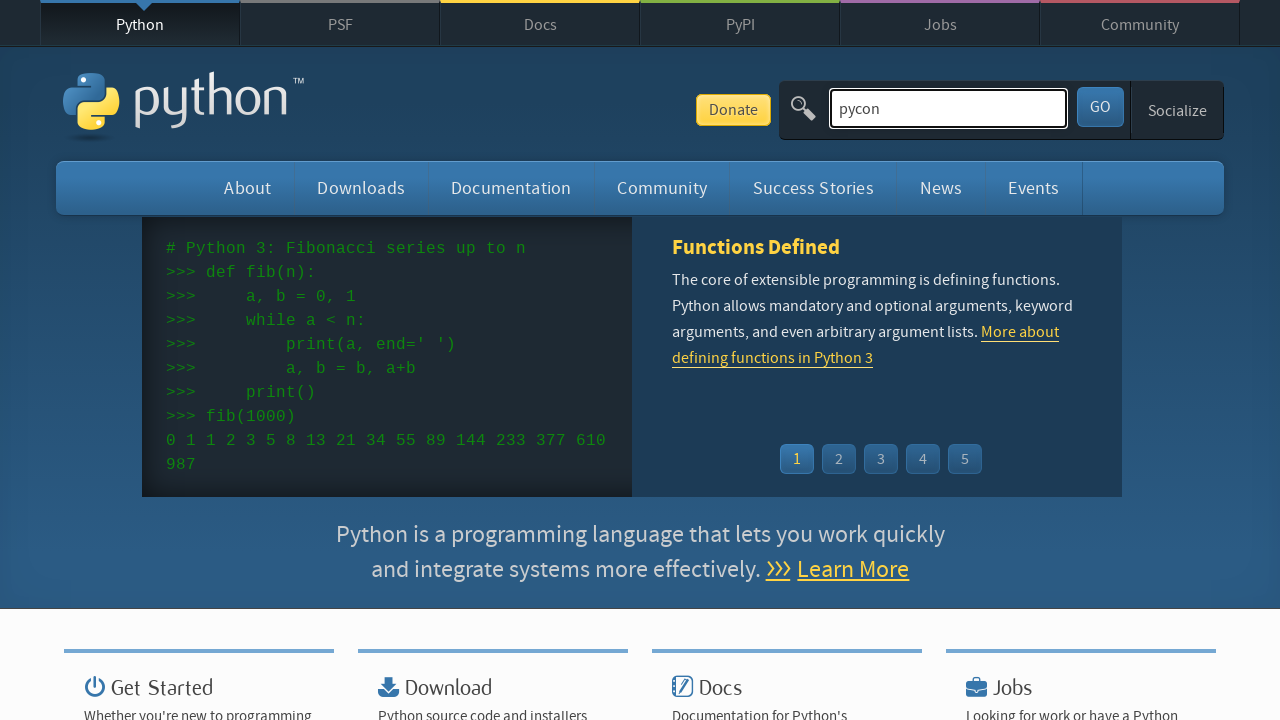

Pressed Enter to submit search query on input[name='q']
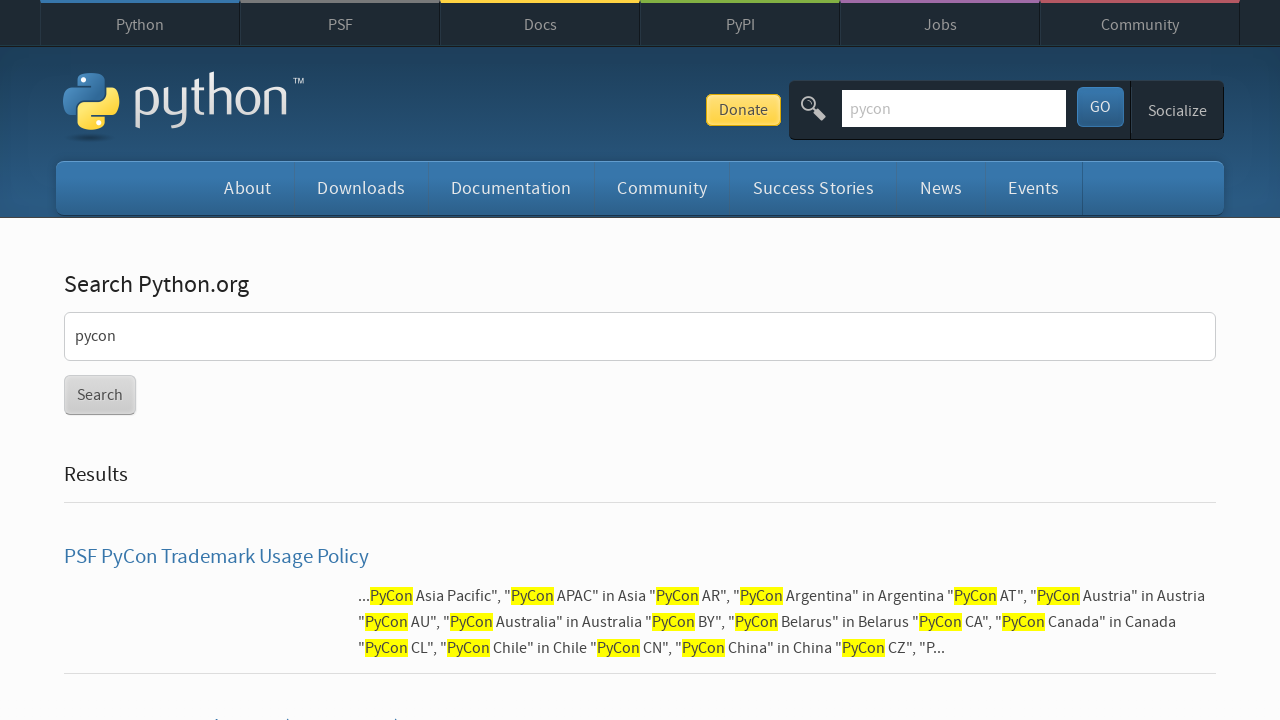

Waited for network idle - search results loaded
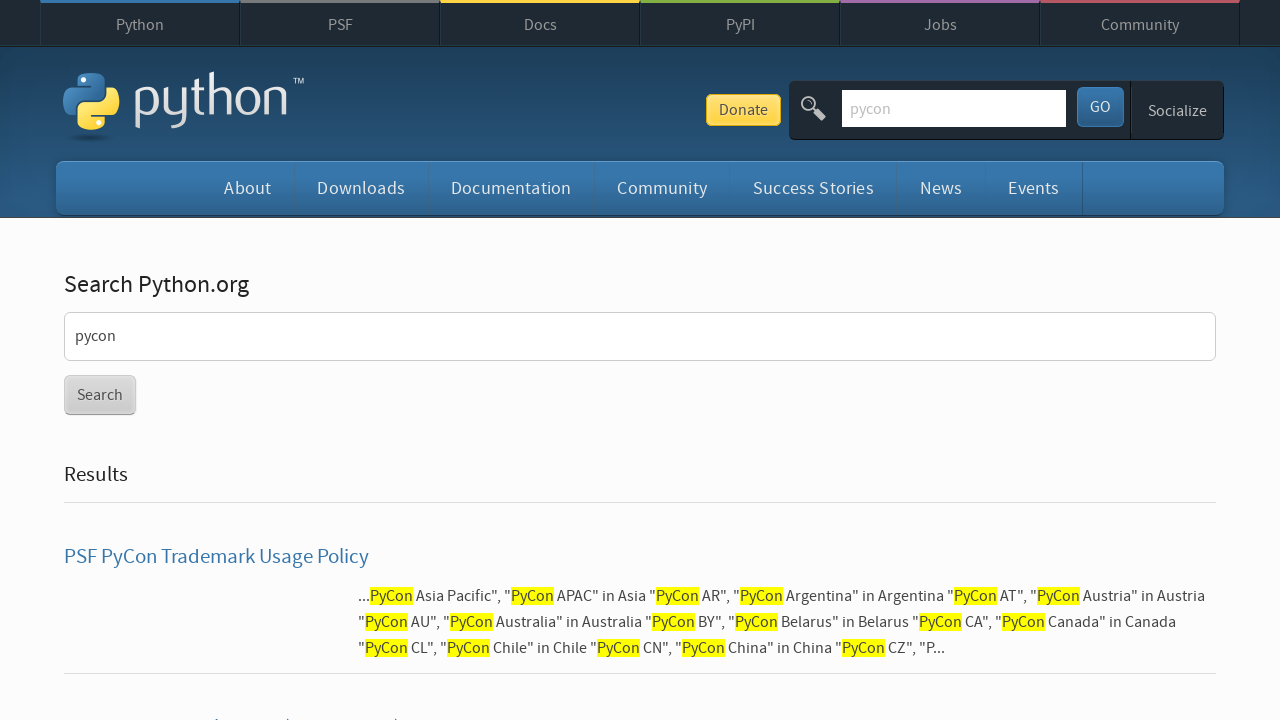

Verified search results are returned for 'pycon' query
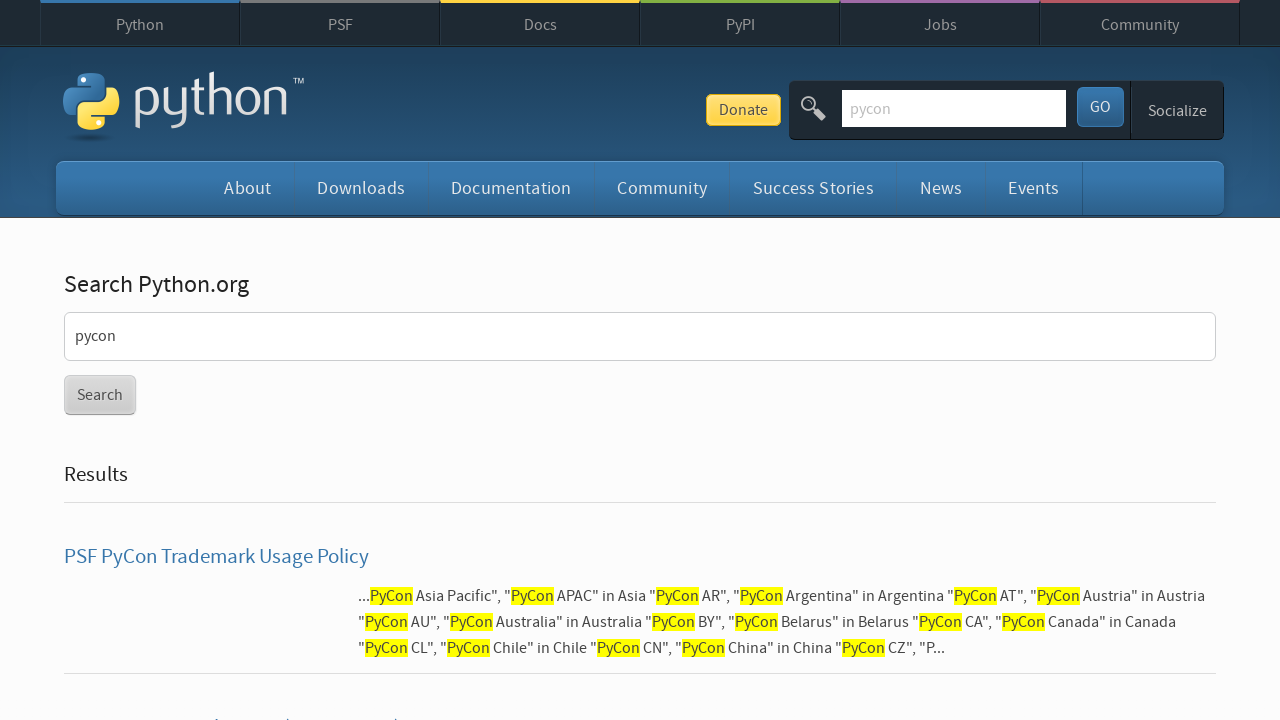

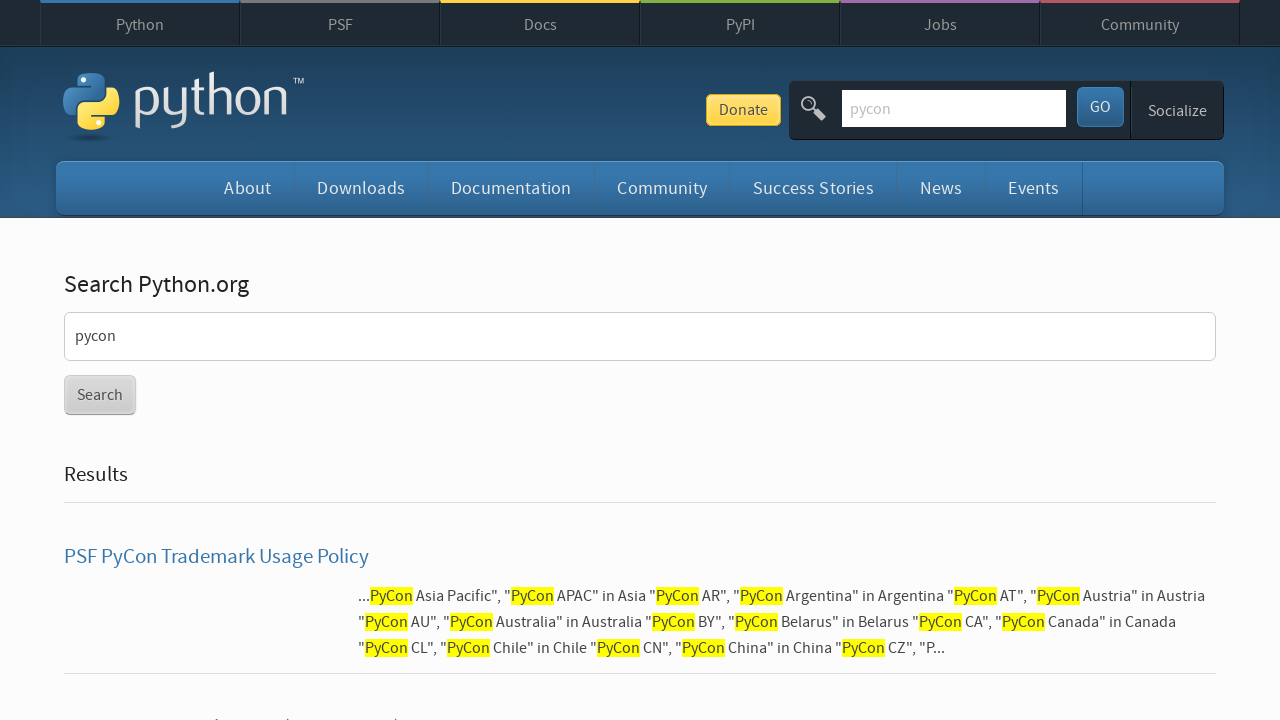